Tests navigation to Selenide examples GitHub page by clicking the "Selenide examples" link and verifying the GitHub organization page loads.

Starting URL: https://selenide.org/quick-start.html

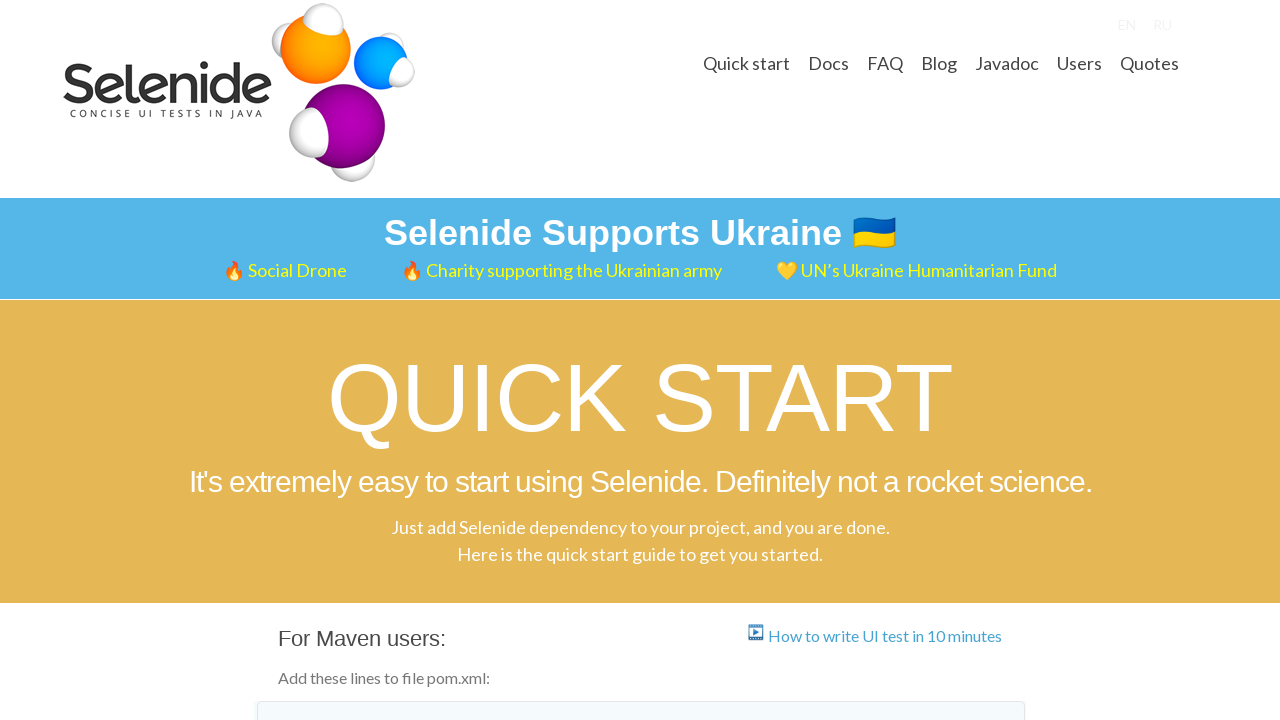

Located 'Selenide examples' link element
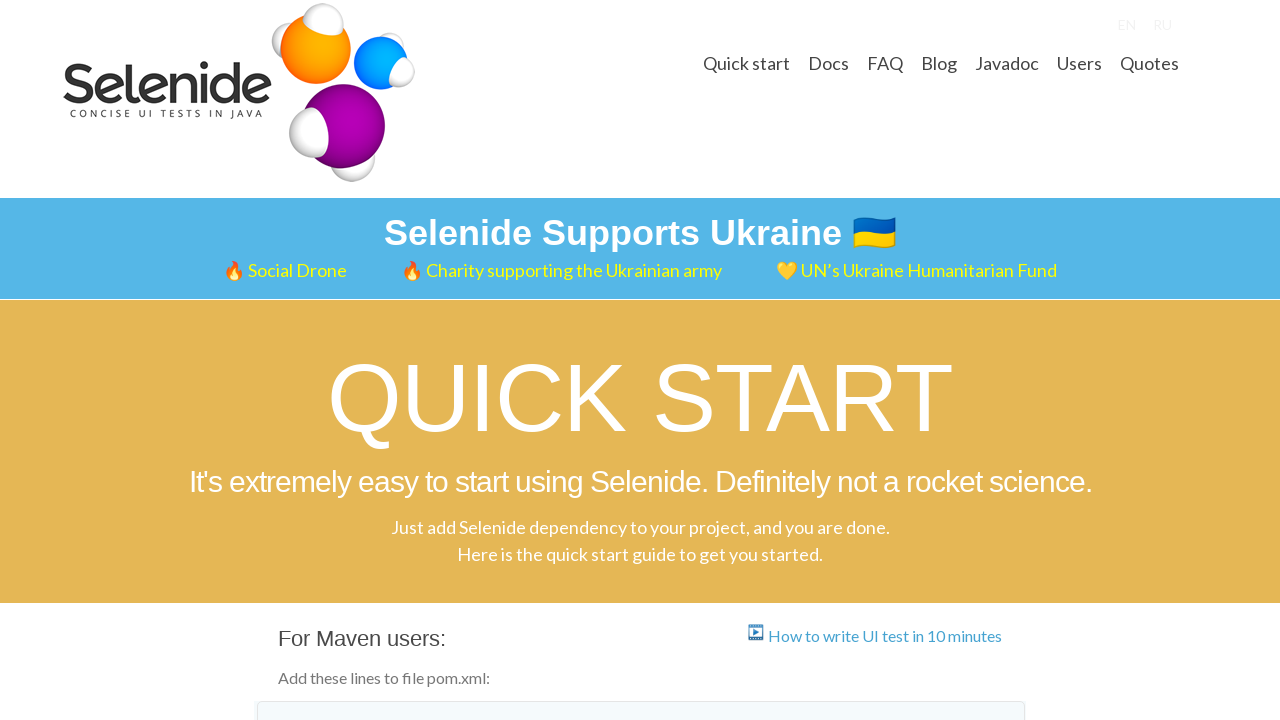

'Selenide examples' link is now visible
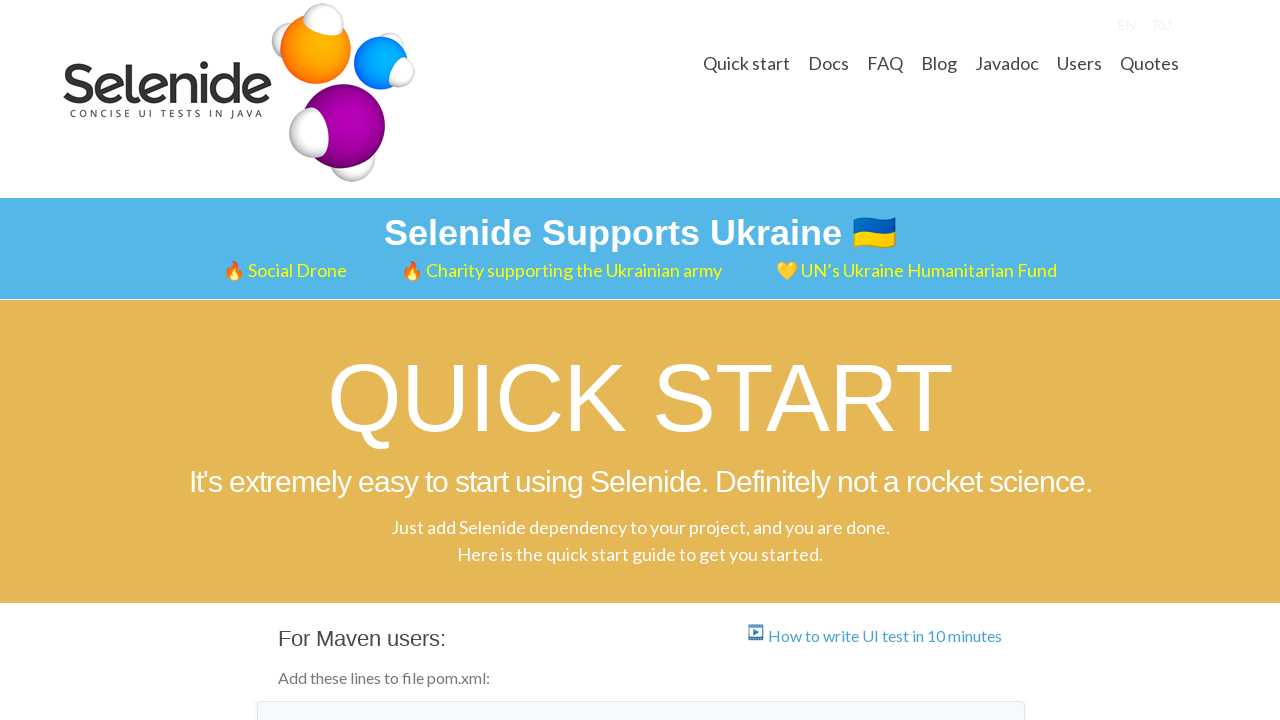

Verified 'Selenide examples' link has correct href attribute
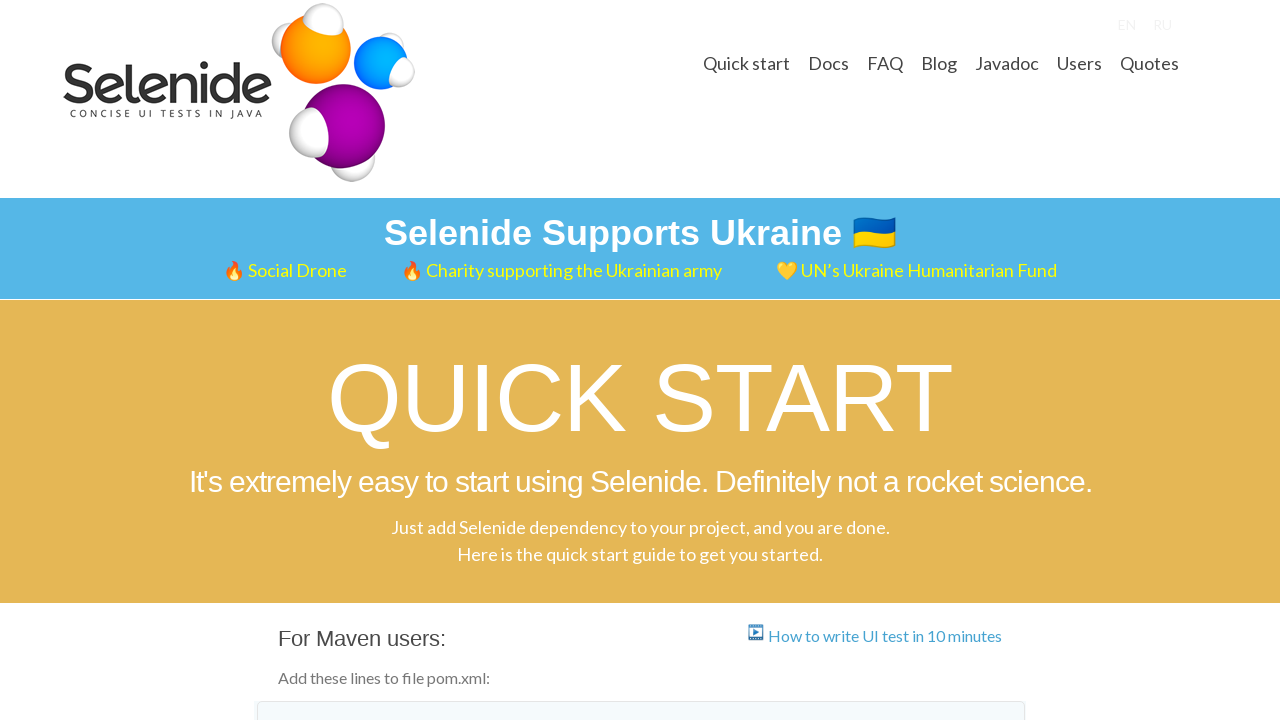

Clicked 'Selenide examples' link using JavaScript
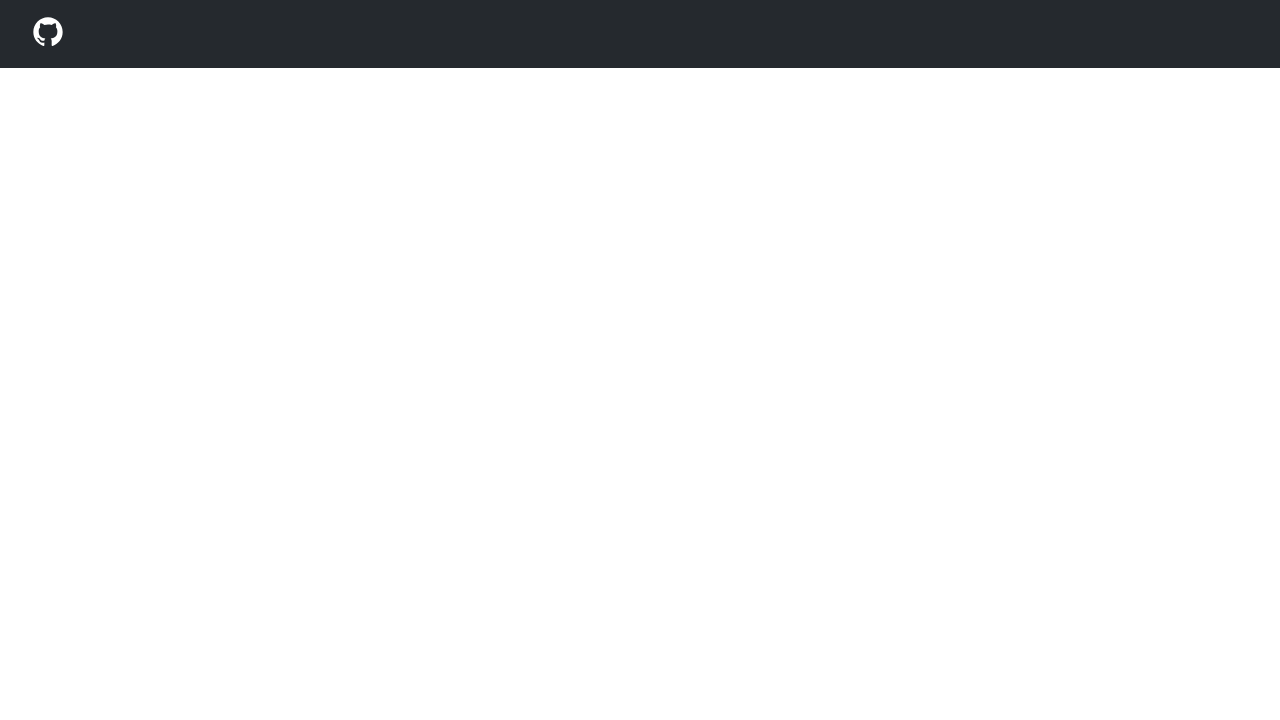

GitHub organization page loaded with orghead selector visible
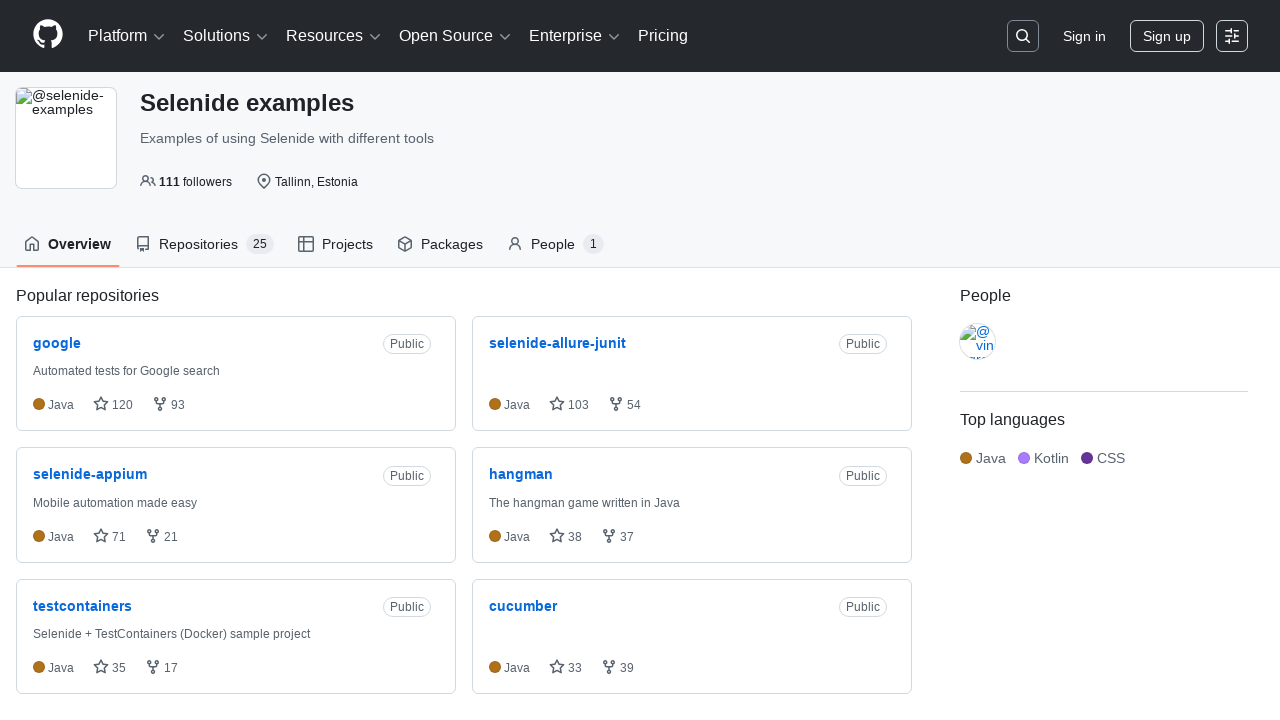

Verified GitHub organization page displays 'Selenide examples' in header
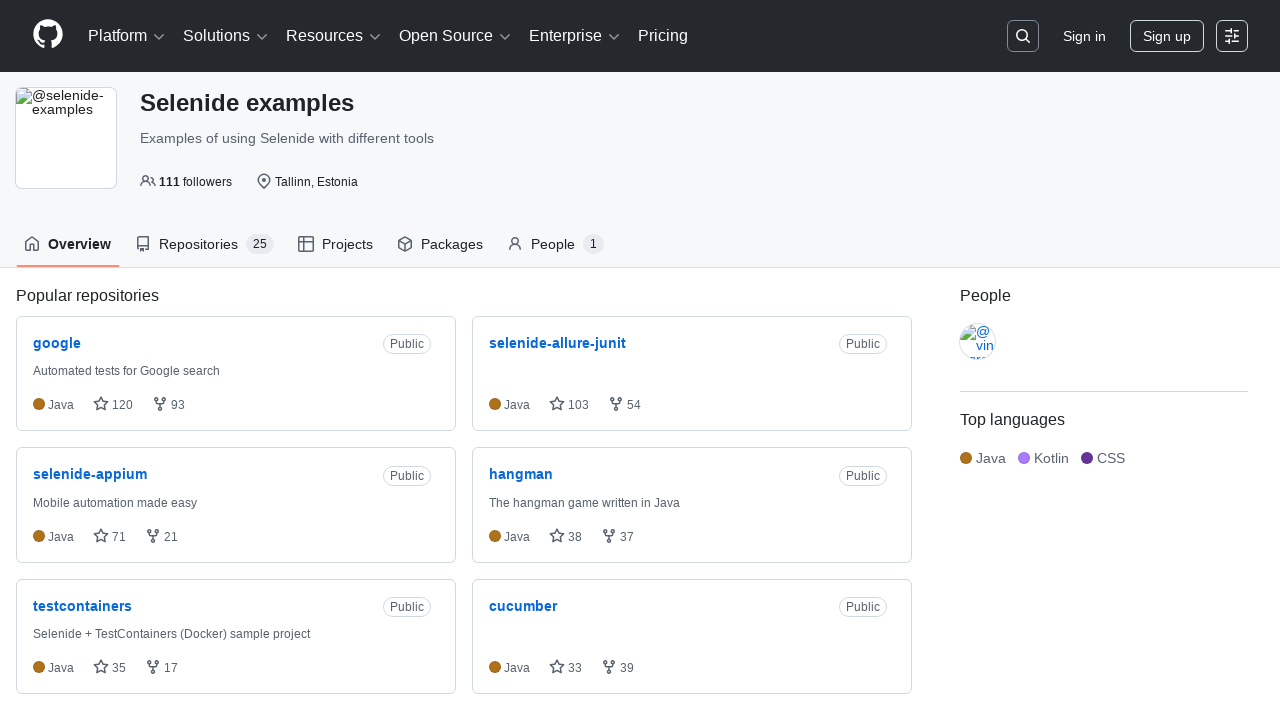

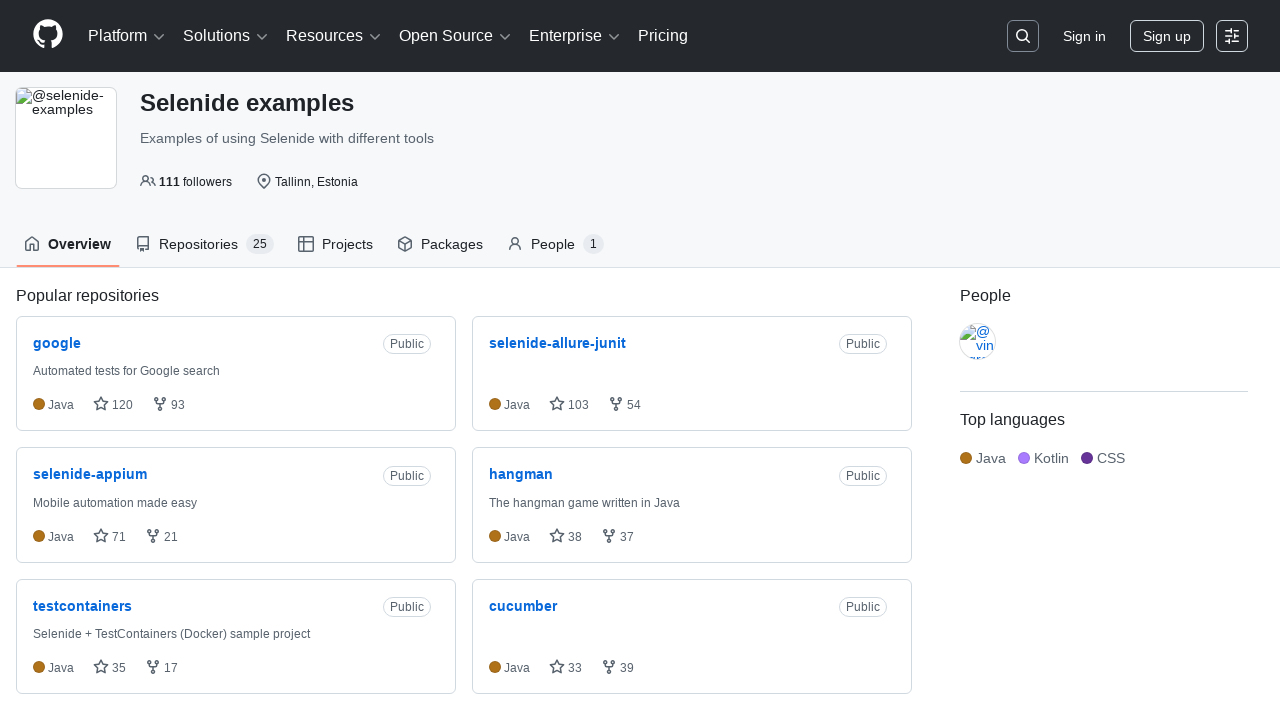